Tests nested iframe handling by clicking on a tab, navigating through two levels of nested iframes, and entering text into an input field within the innermost frame.

Starting URL: https://demo.automationtesting.in/Frames.html

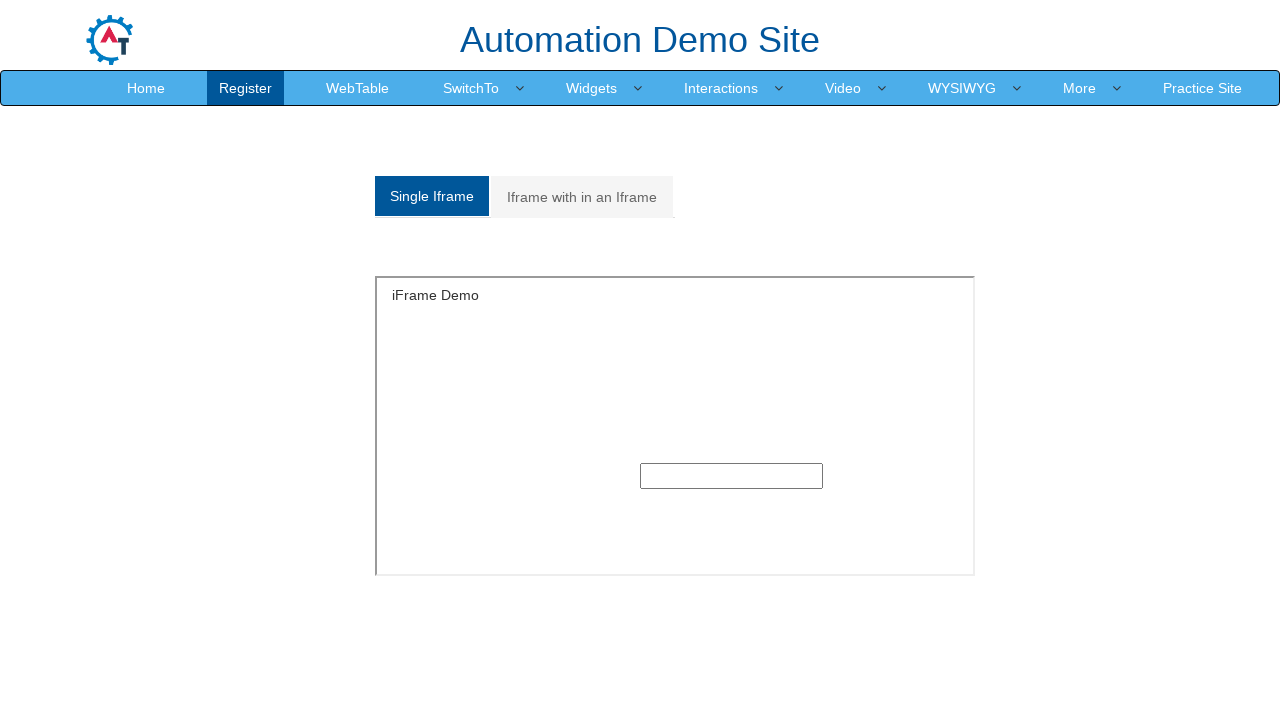

Clicked on the nested frames tab at (583, 197) on xpath=//ul[@class='nav nav-tabs ']/li[2]
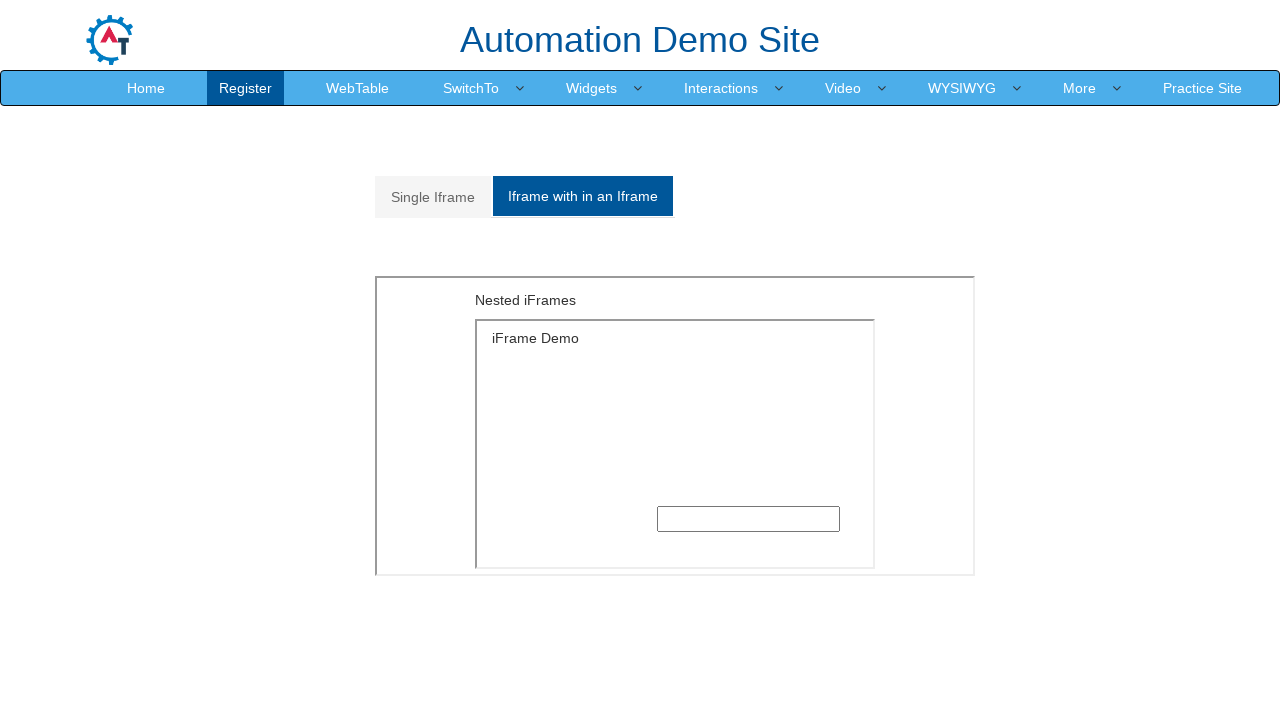

First iframe loaded
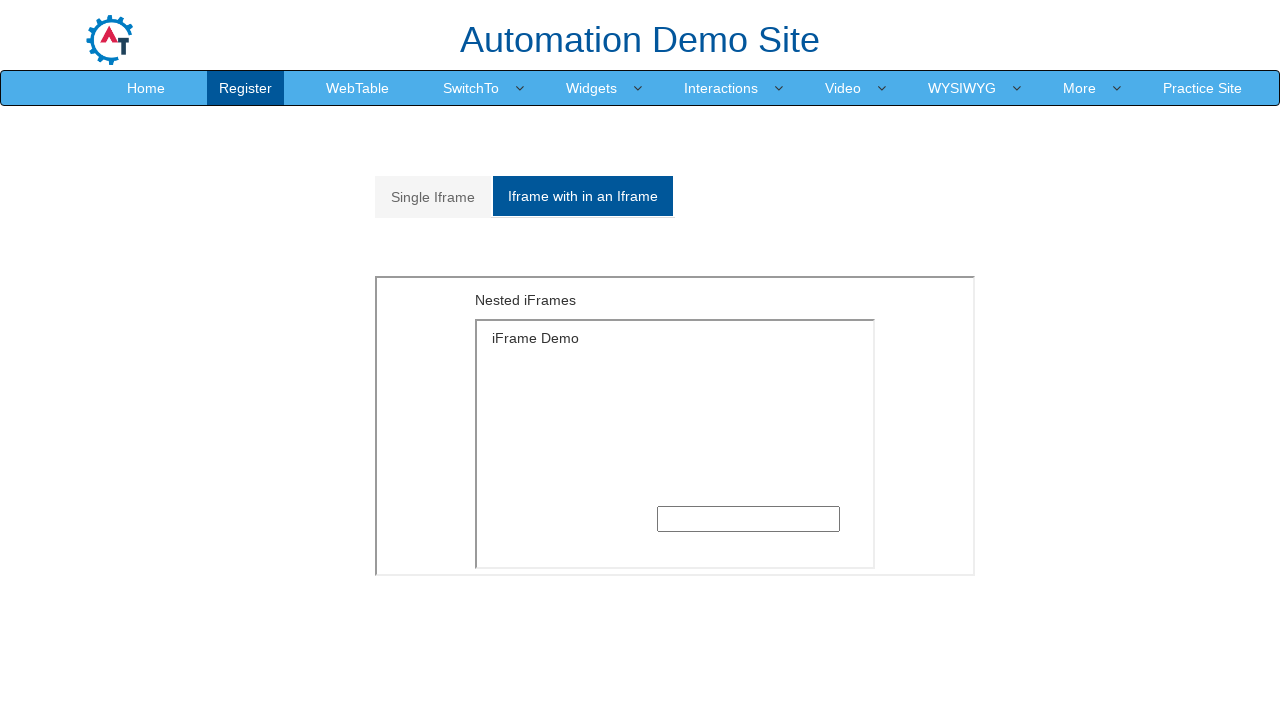

Located the first (outer) iframe
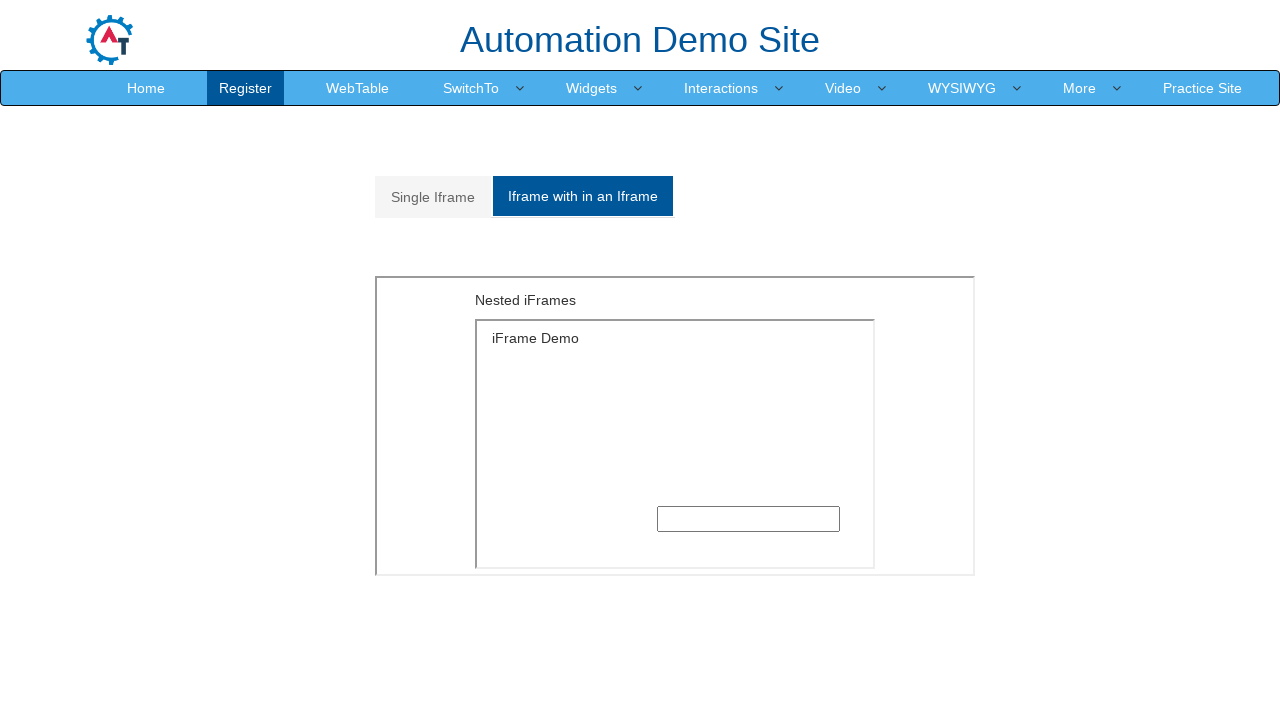

Located the nested (inner) iframe within the first iframe
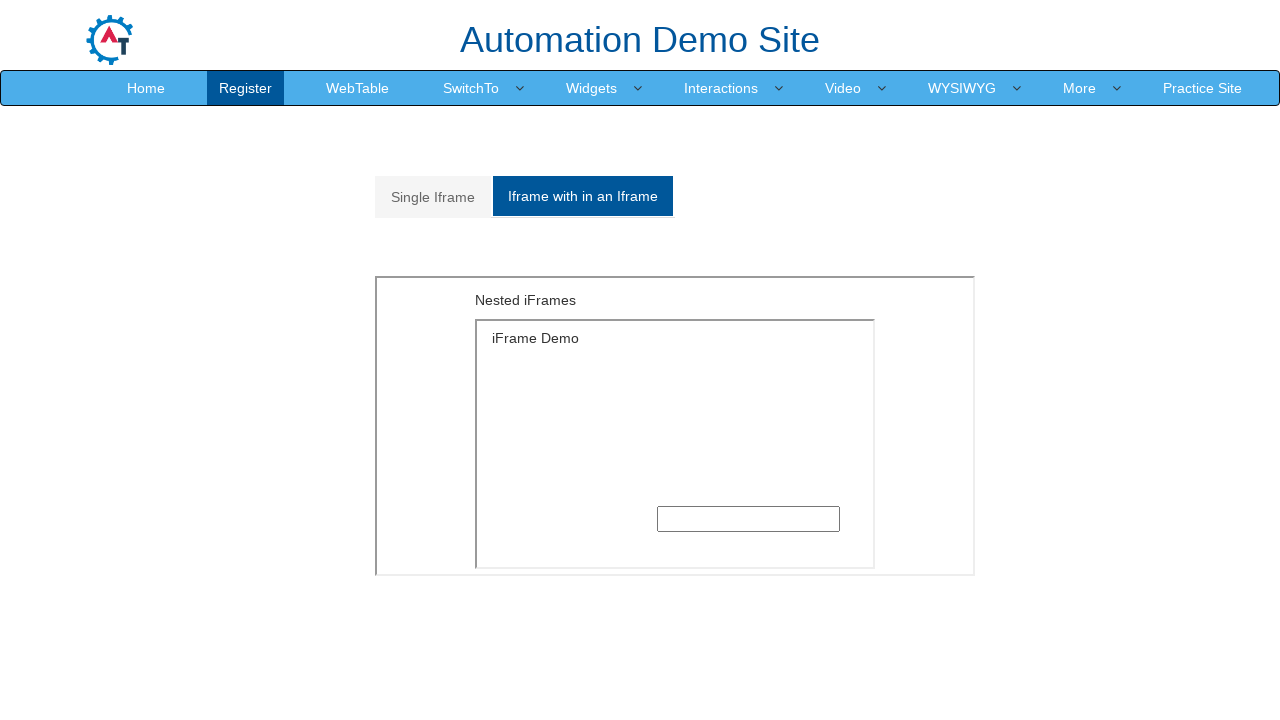

Entered 'bappa' into the text input field in the innermost iframe on xpath=//*[@id='Multiple']/iframe >> internal:control=enter-frame >> iframe >> in
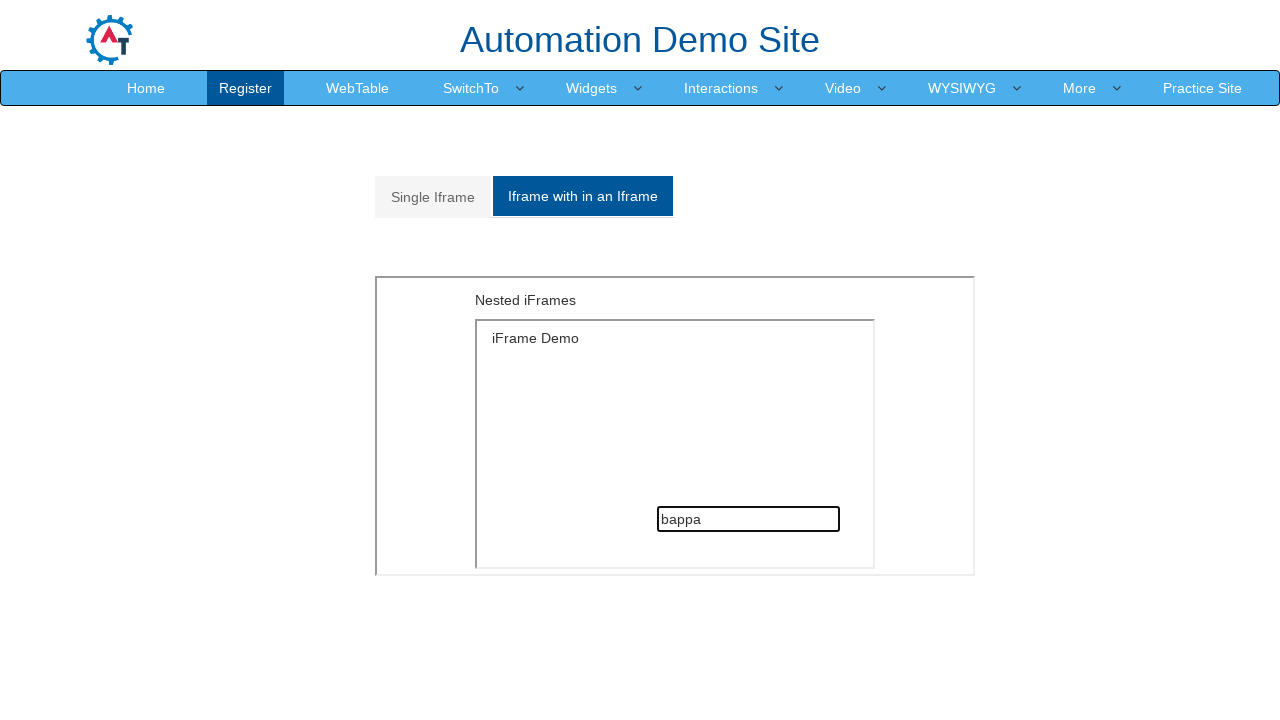

Main page content loaded - frame navigation successful
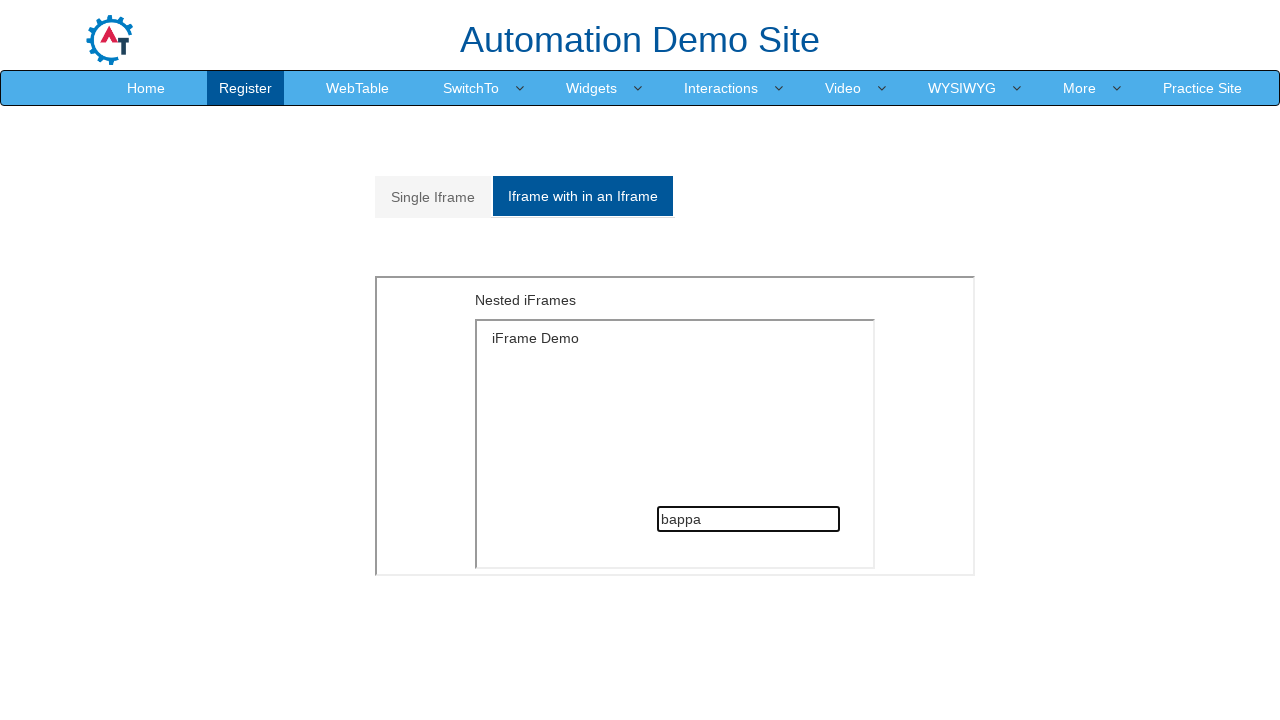

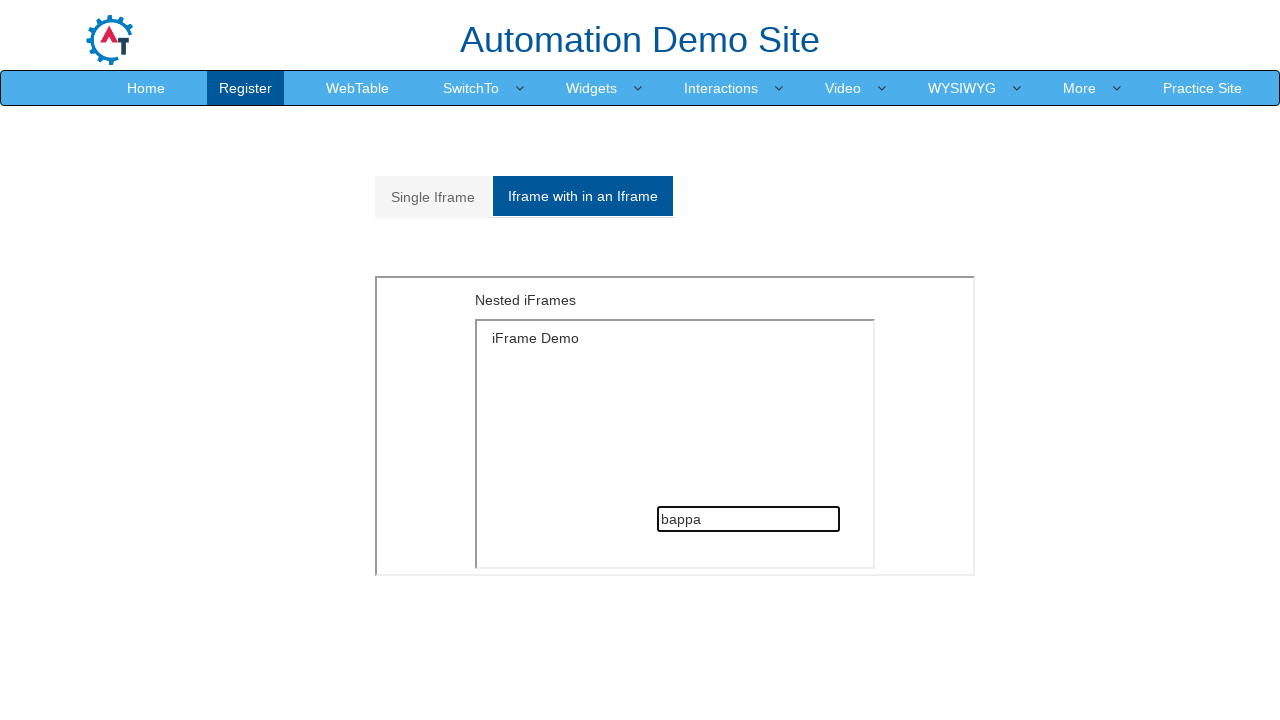